Tests un-marking items as complete by unchecking their checkboxes

Starting URL: https://demo.playwright.dev/todomvc

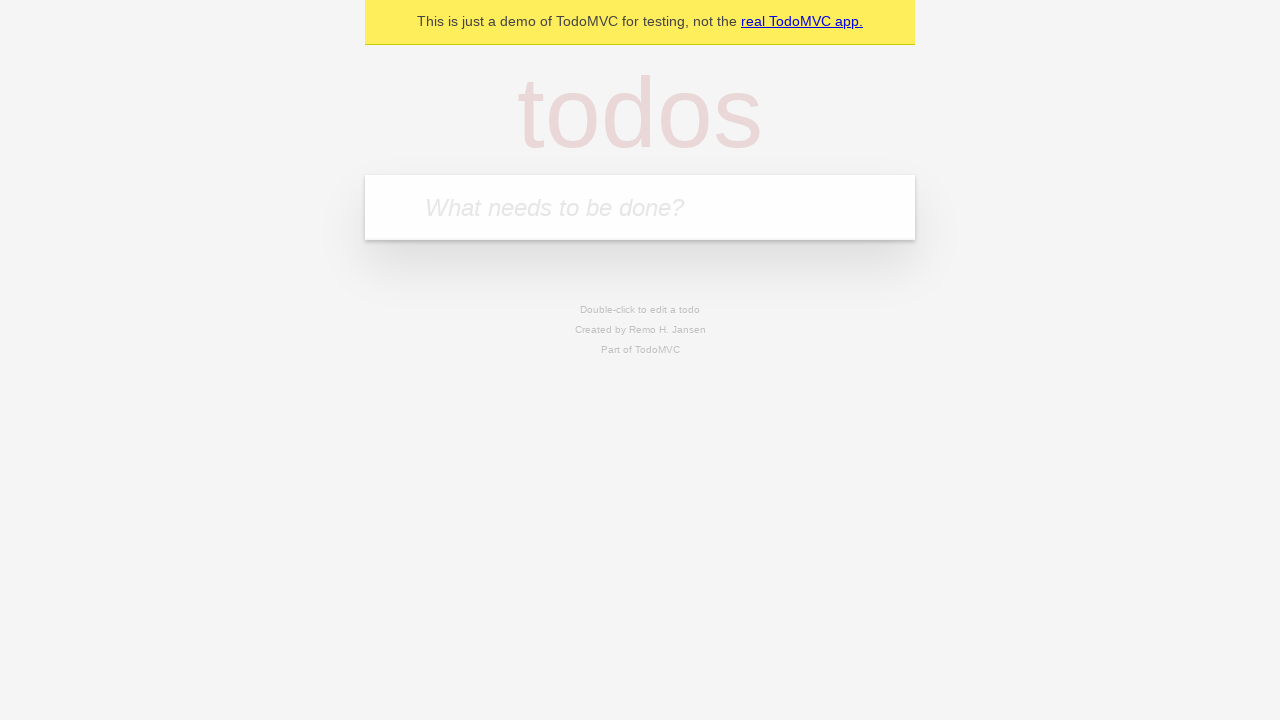

Filled todo input with 'buy some cheese' on internal:attr=[placeholder="What needs to be done?"i]
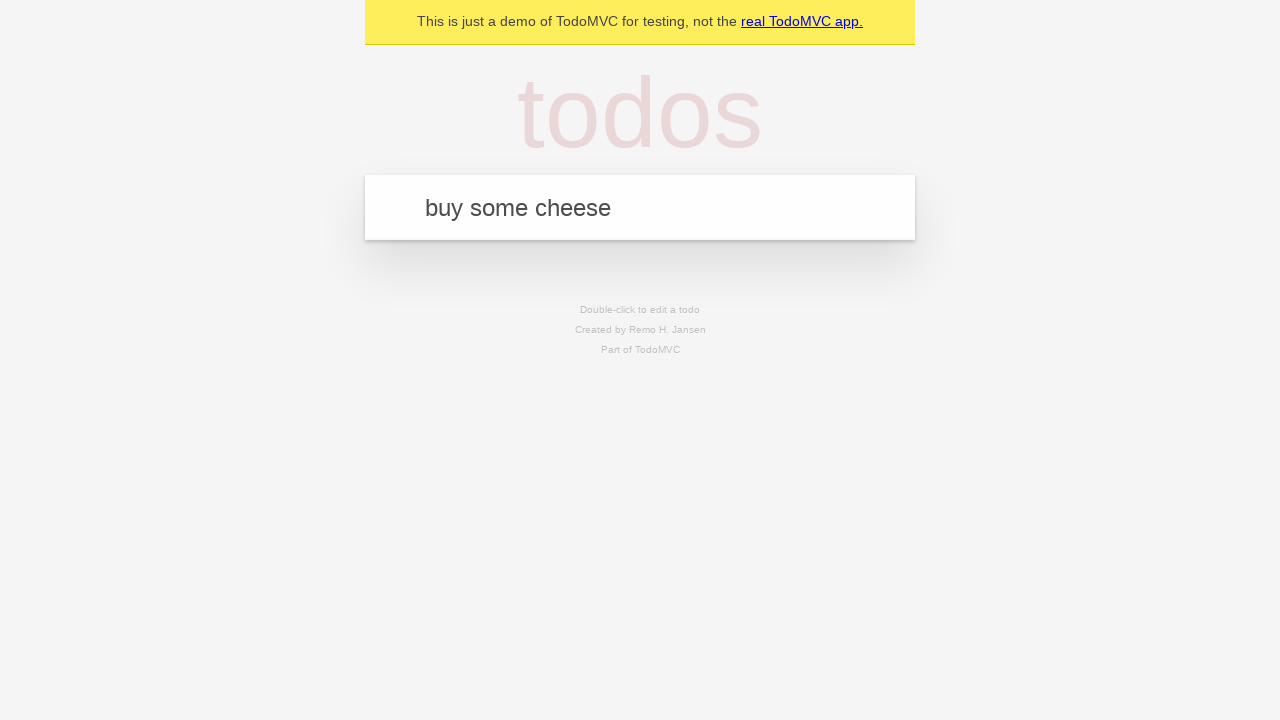

Pressed Enter to create todo item 'buy some cheese' on internal:attr=[placeholder="What needs to be done?"i]
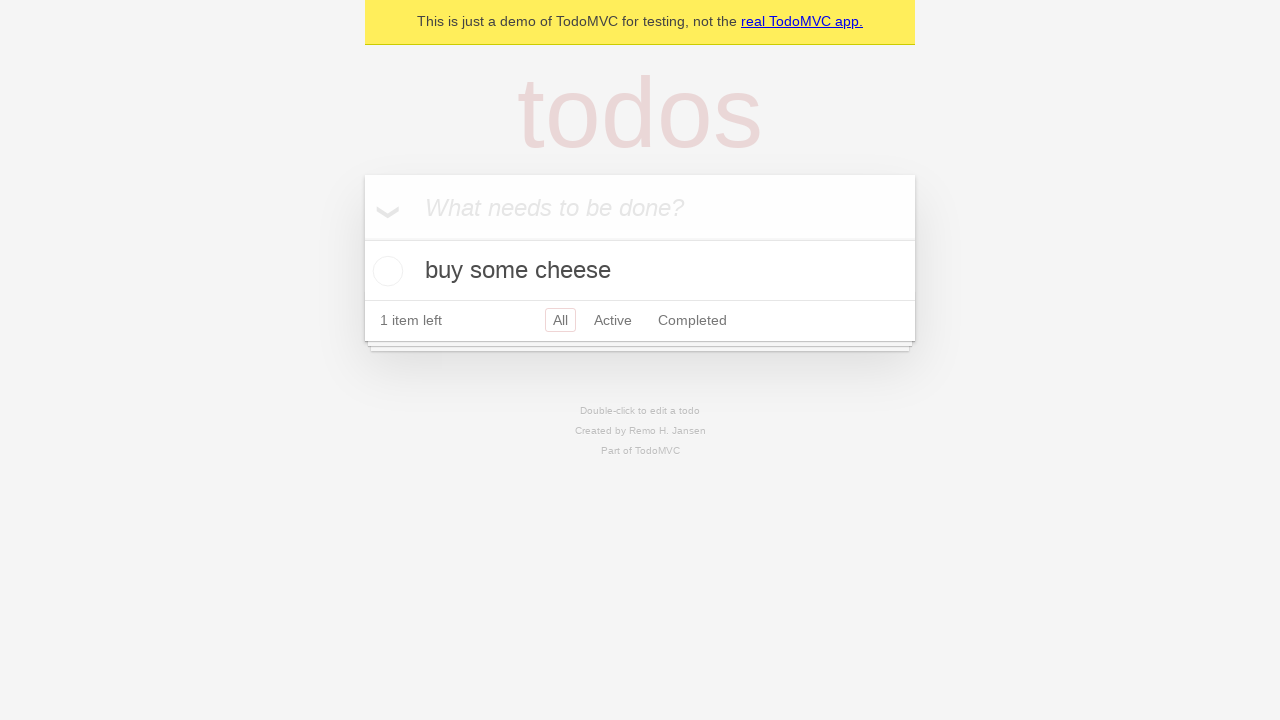

Filled todo input with 'feed the cat' on internal:attr=[placeholder="What needs to be done?"i]
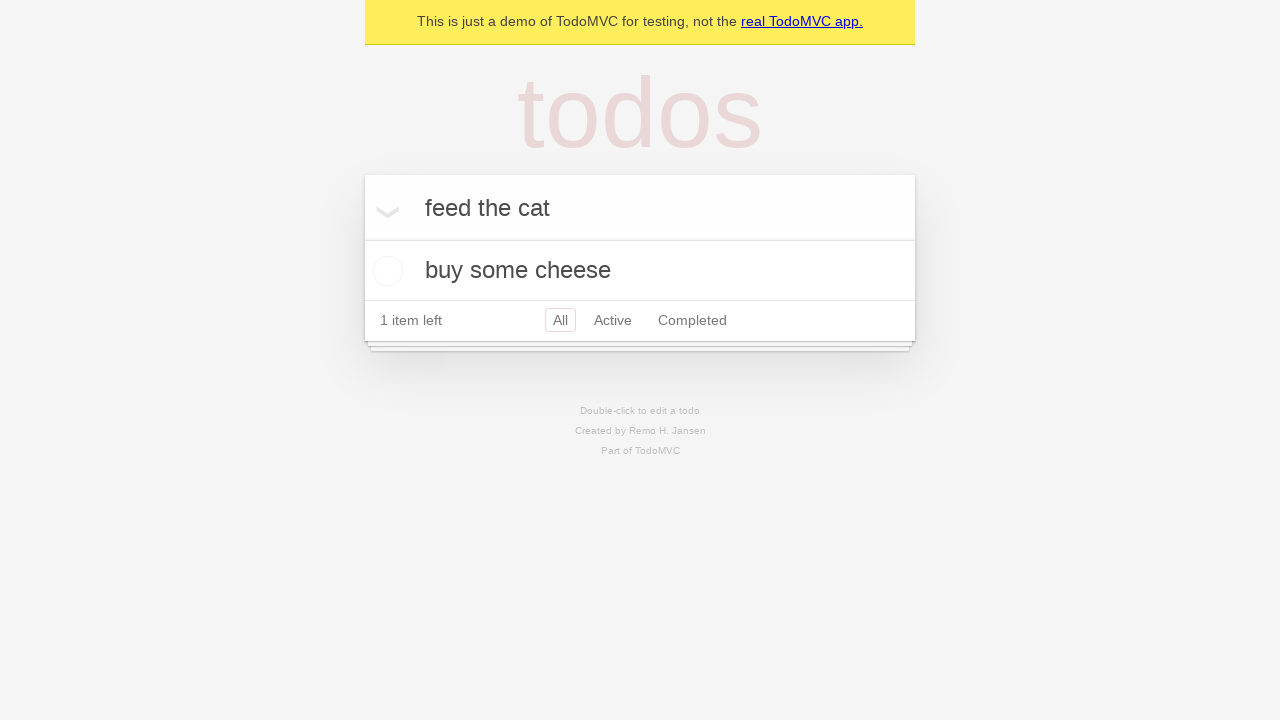

Pressed Enter to create todo item 'feed the cat' on internal:attr=[placeholder="What needs to be done?"i]
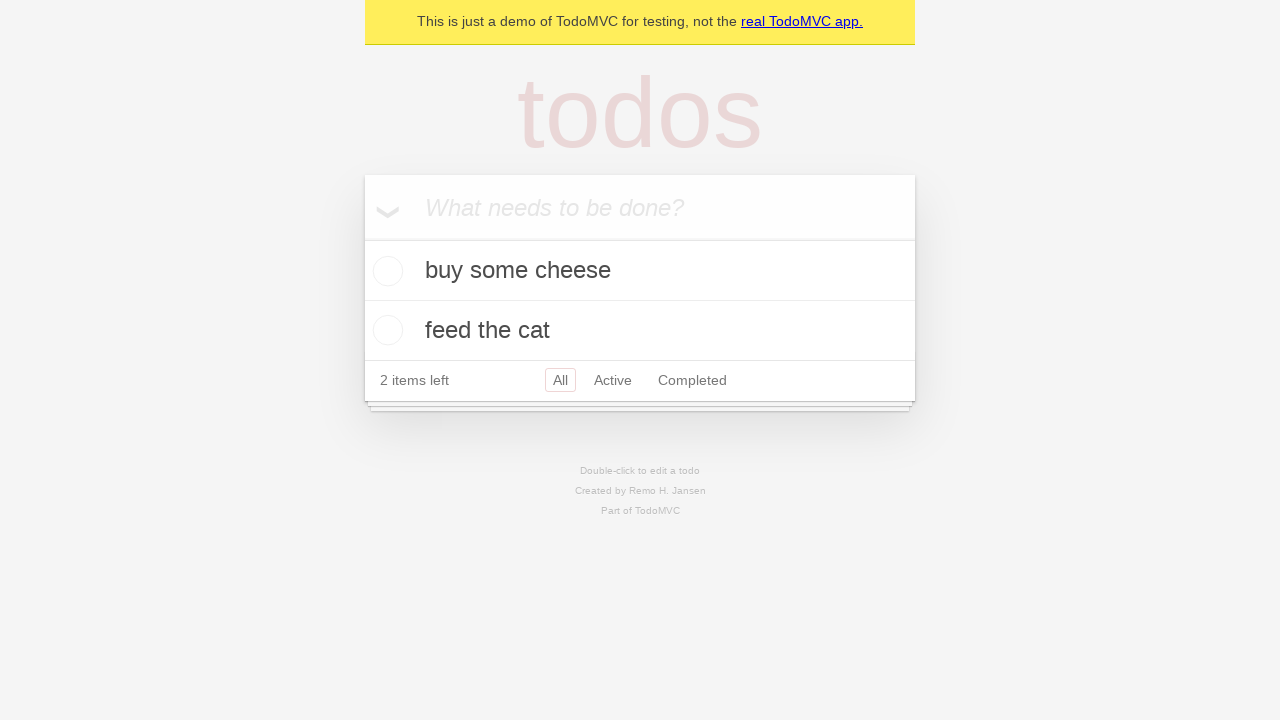

Located first todo item
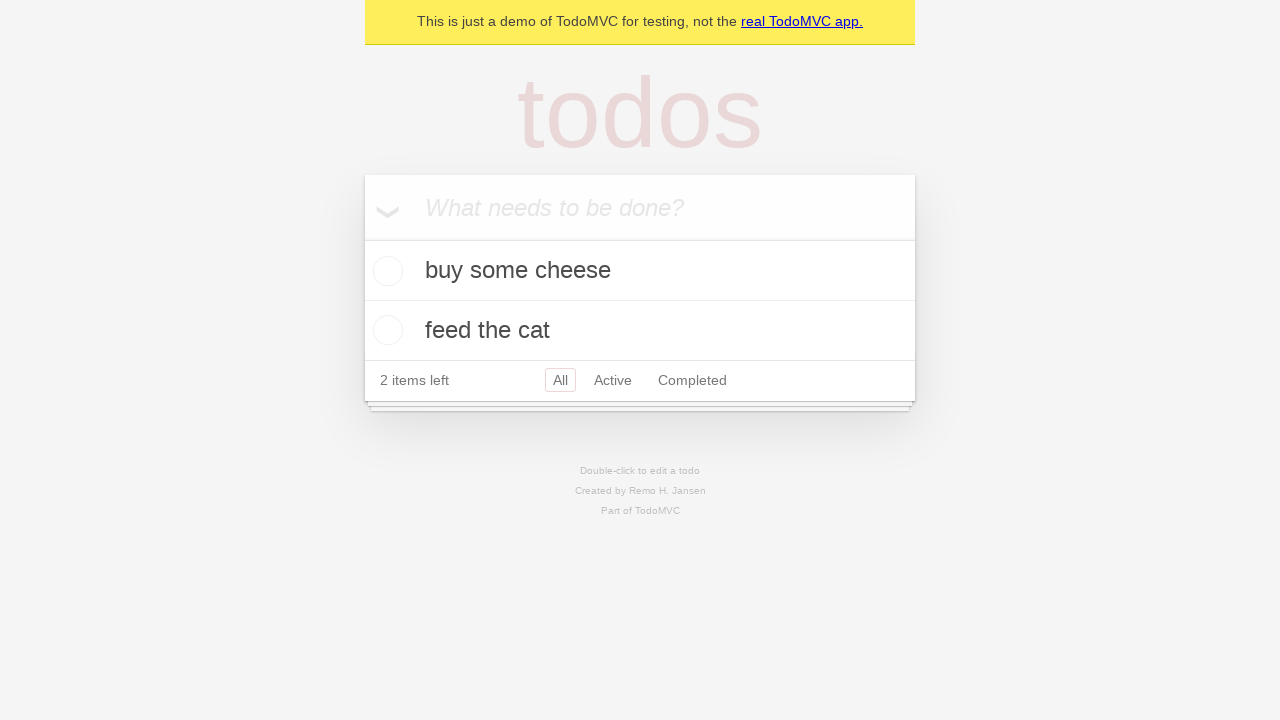

Located checkbox for first todo item
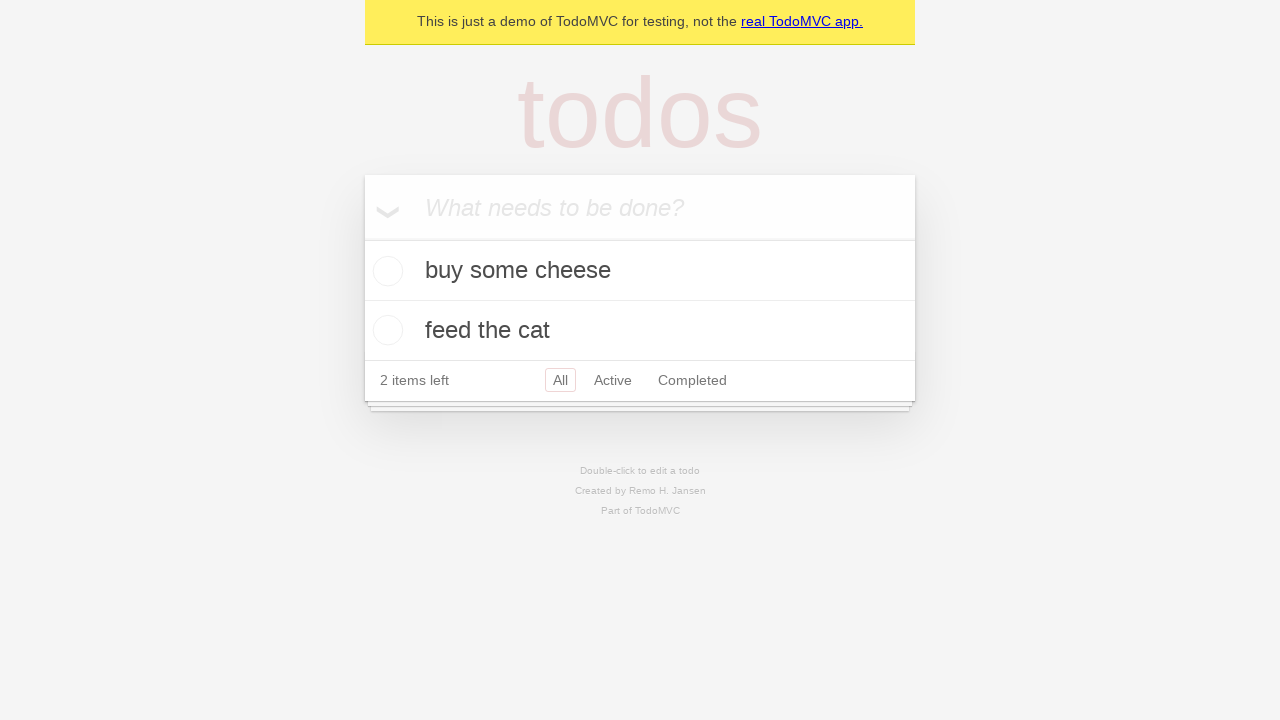

Checked the first todo item at (385, 271) on internal:testid=[data-testid="todo-item"s] >> nth=0 >> internal:role=checkbox
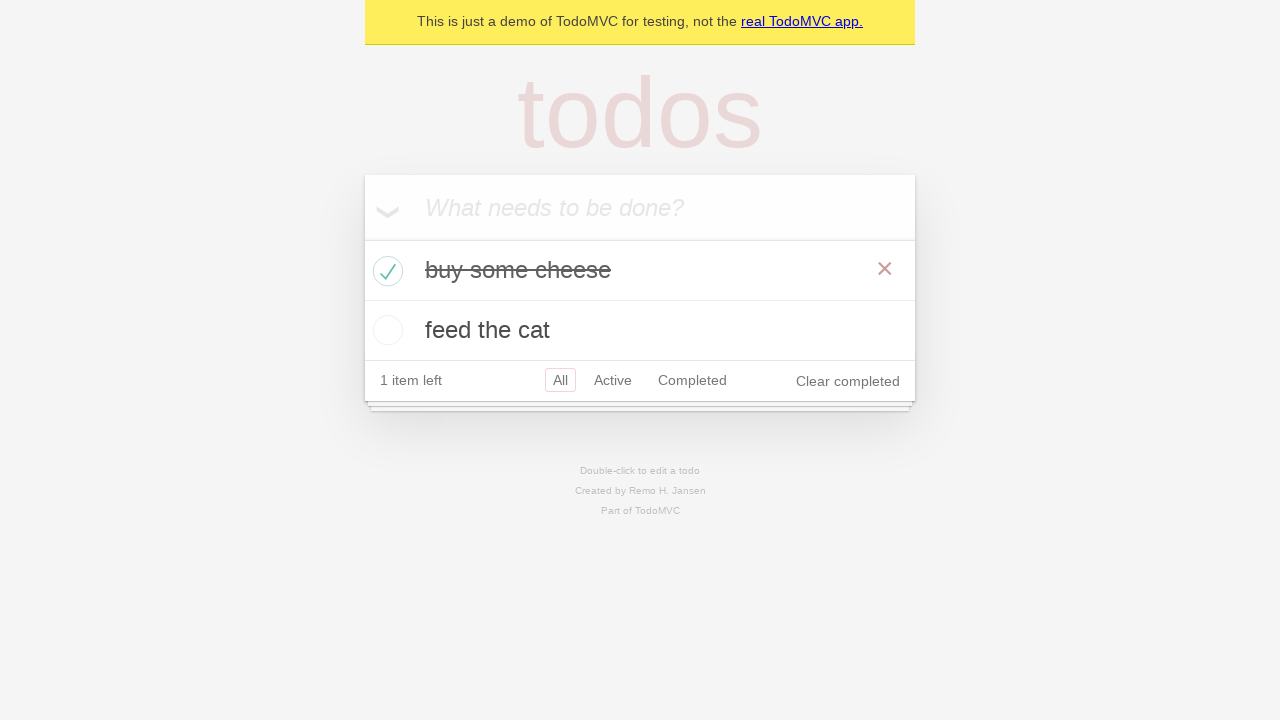

Unchecked the first todo item to mark it as incomplete at (385, 271) on internal:testid=[data-testid="todo-item"s] >> nth=0 >> internal:role=checkbox
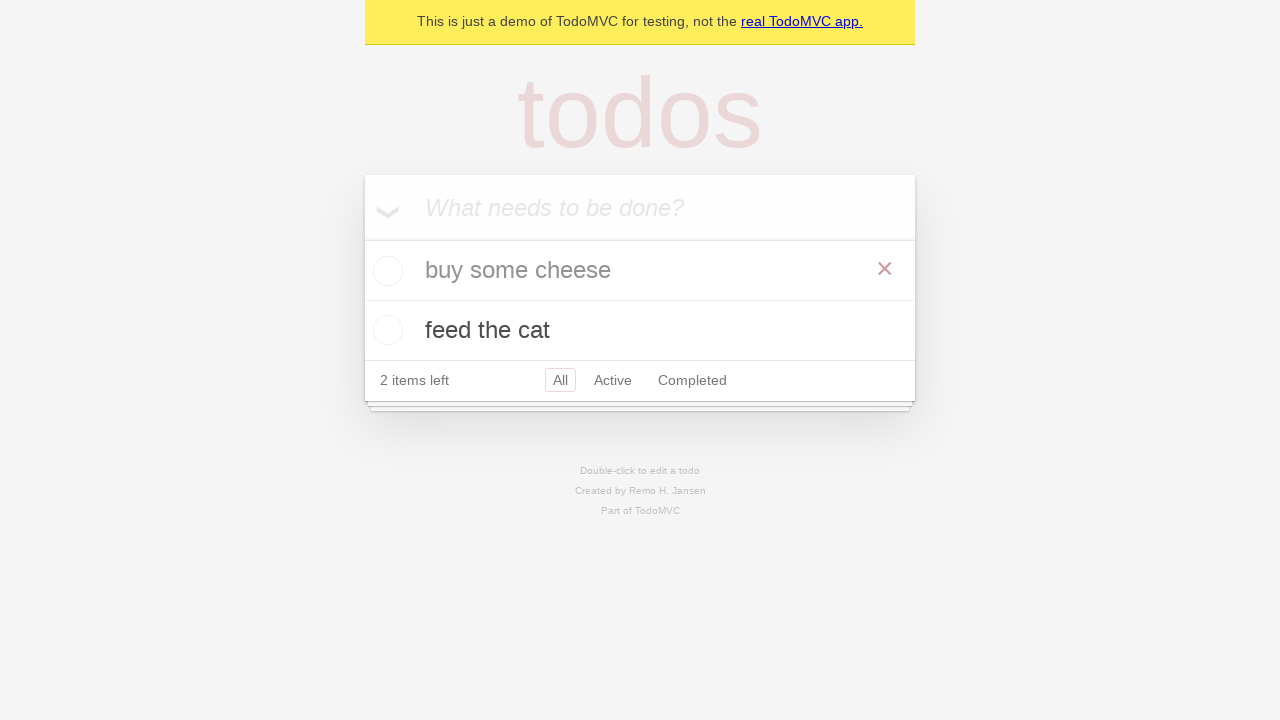

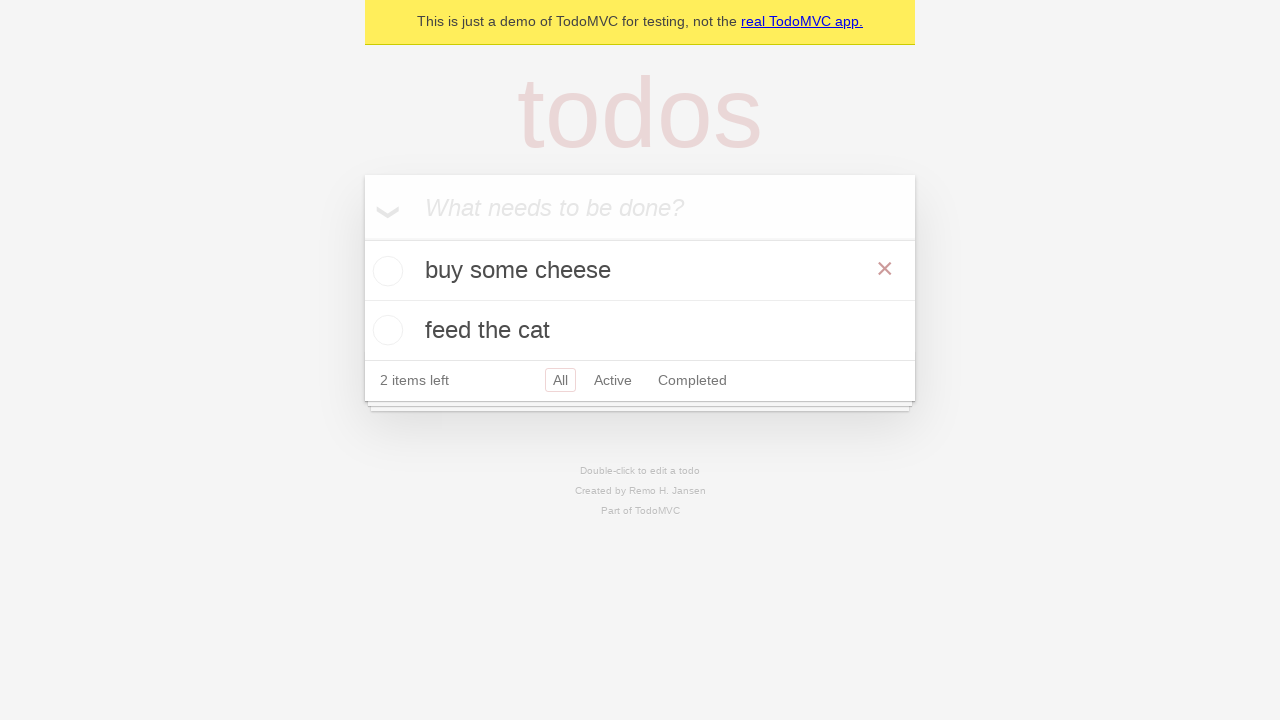